Tests JavaScript scroll functionality by scrolling down to a "Cydeo" link at the bottom of the page, then scrolling back up to the "Home" link at the top.

Starting URL: https://practice.cydeo.com/large

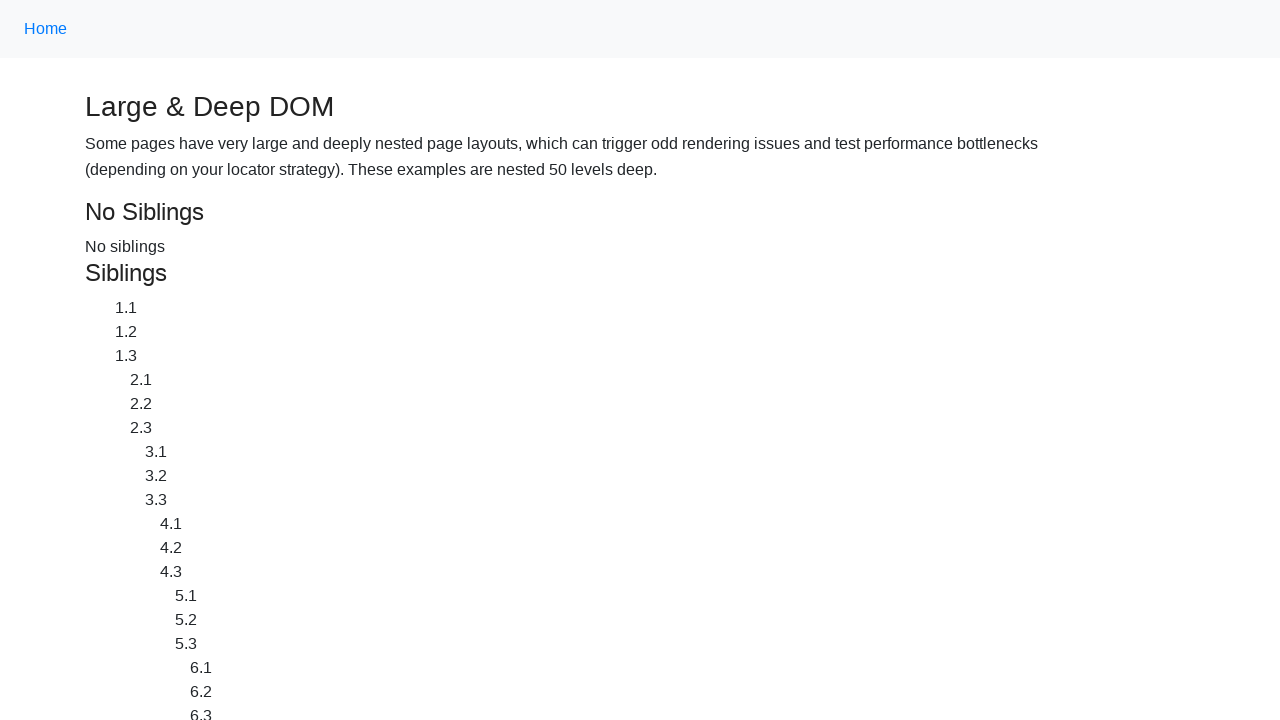

Located Home link at the top of the page
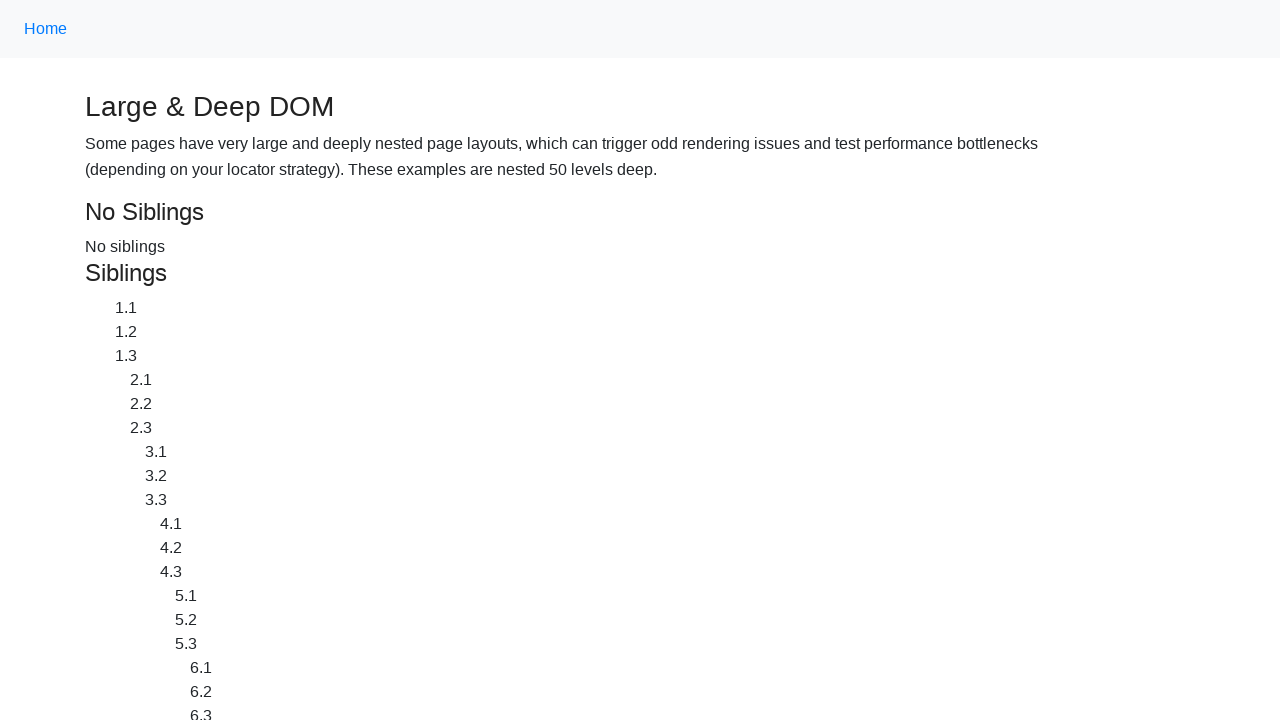

Located Cydeo link at the bottom of the page
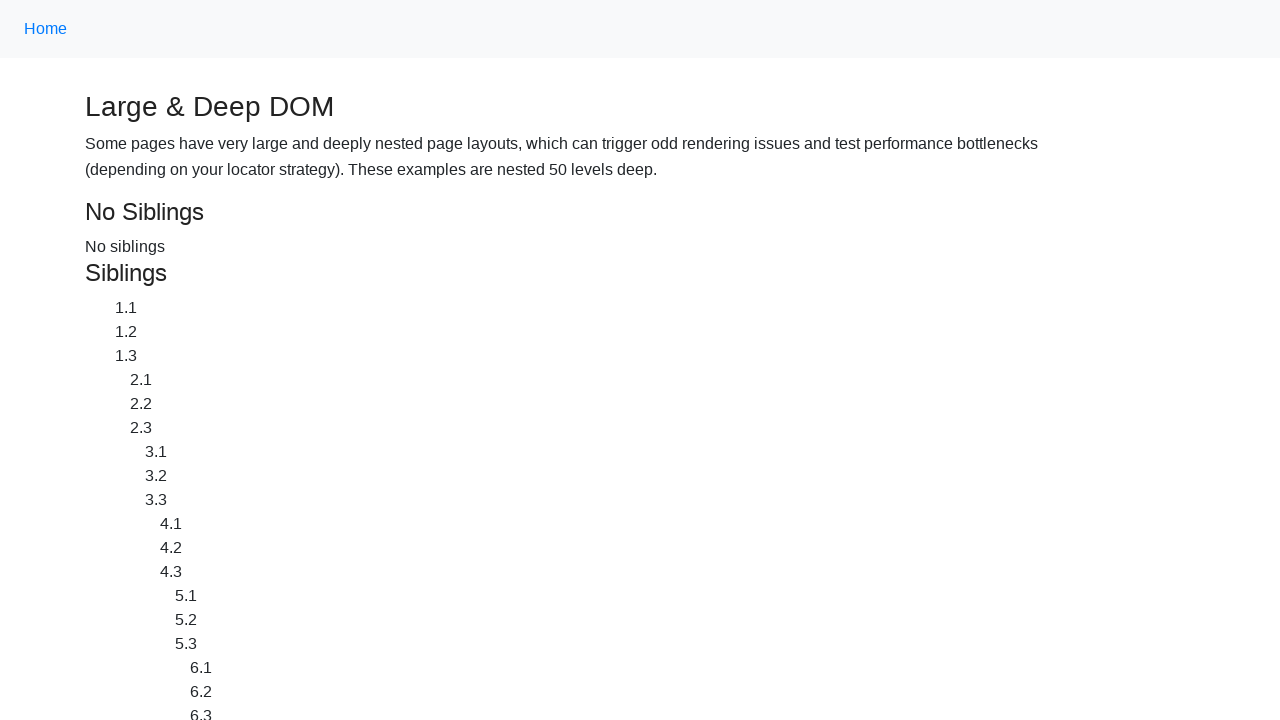

Scrolled down to Cydeo link
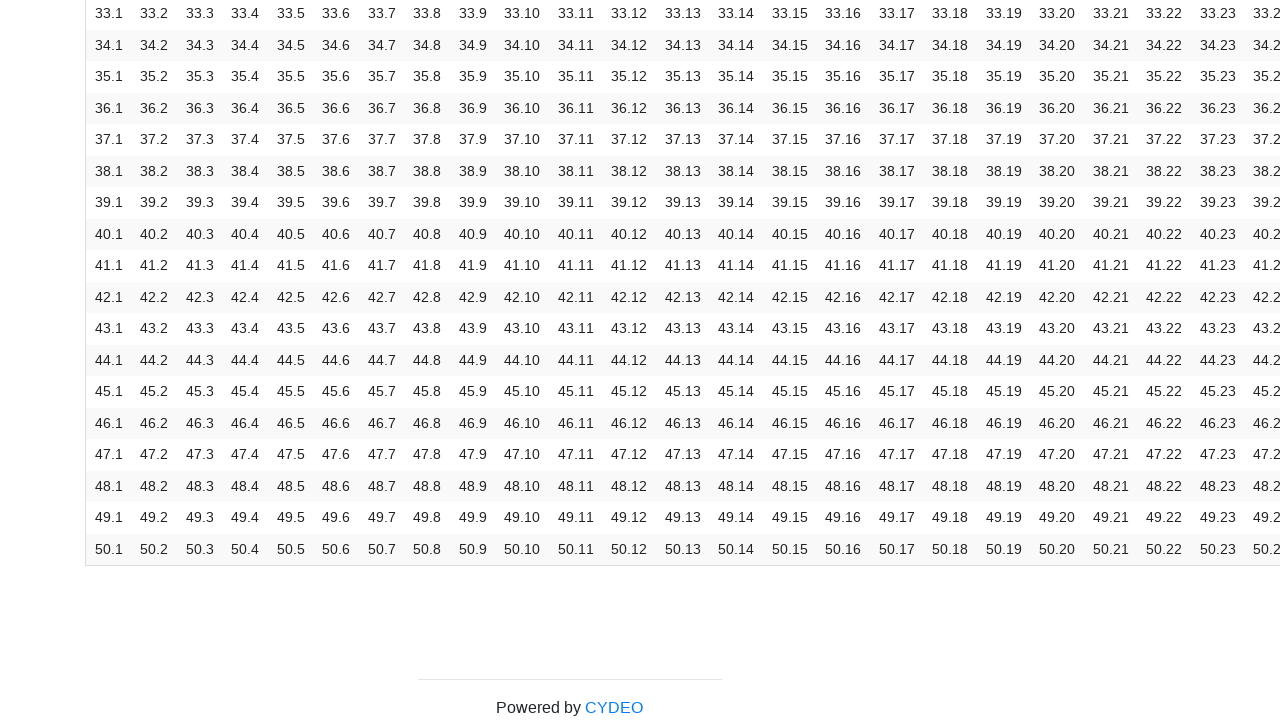

Waited 2 seconds to observe scroll down
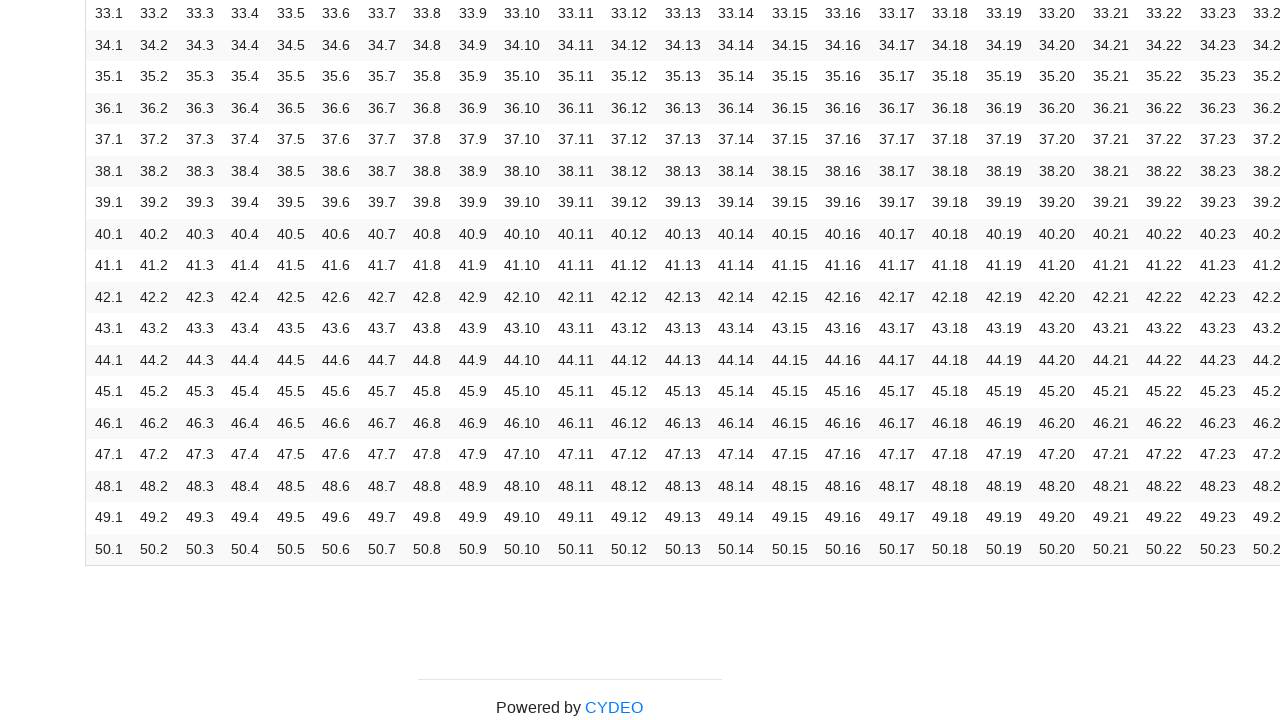

Scrolled up to Home link
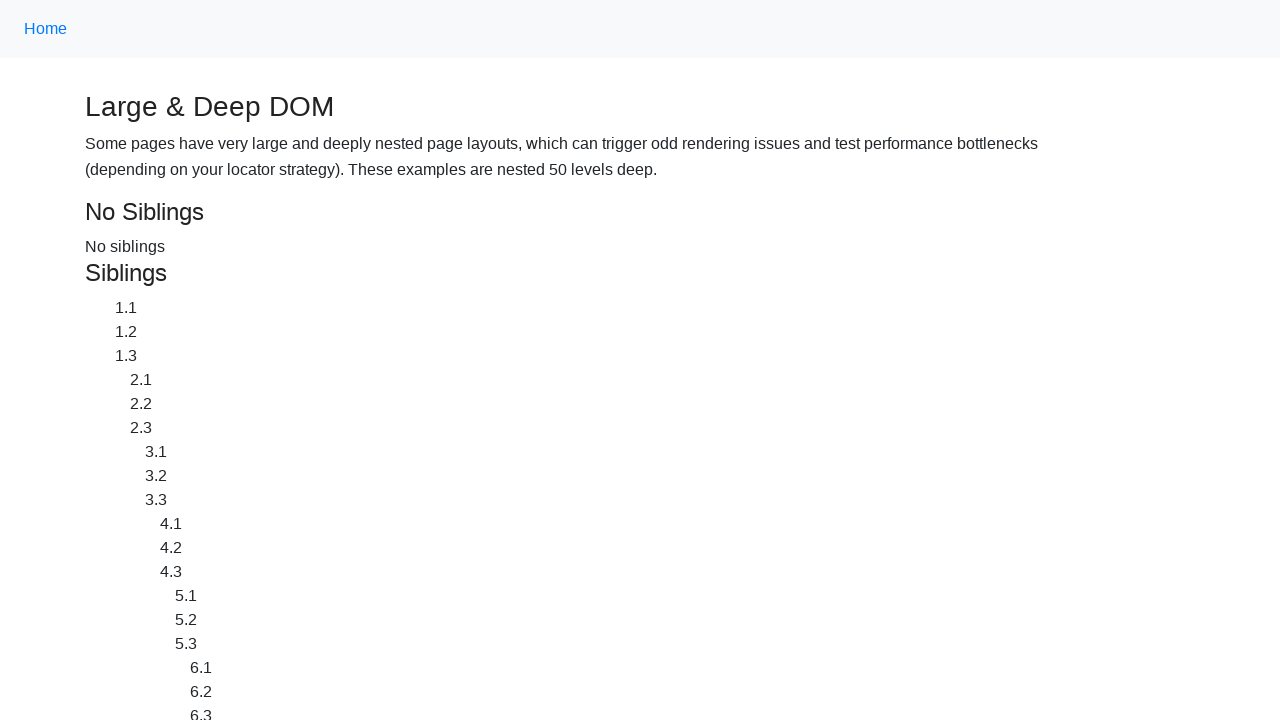

Waited 2 seconds to observe scroll up
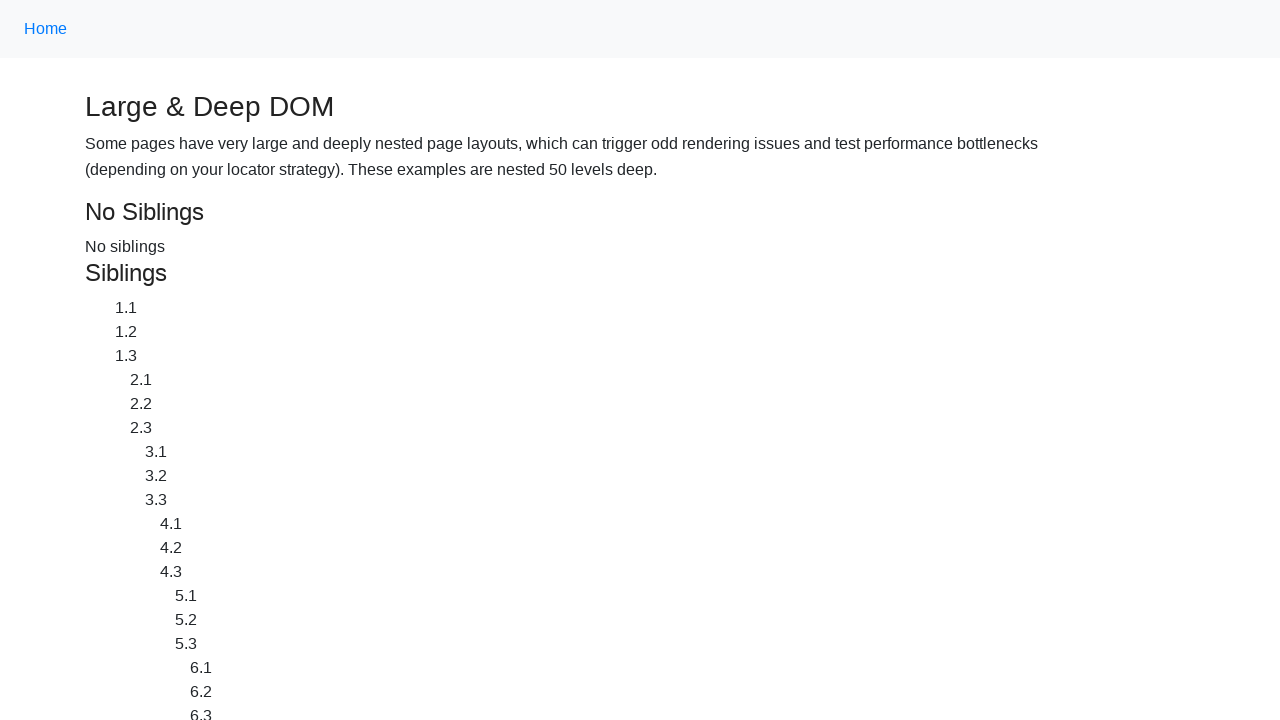

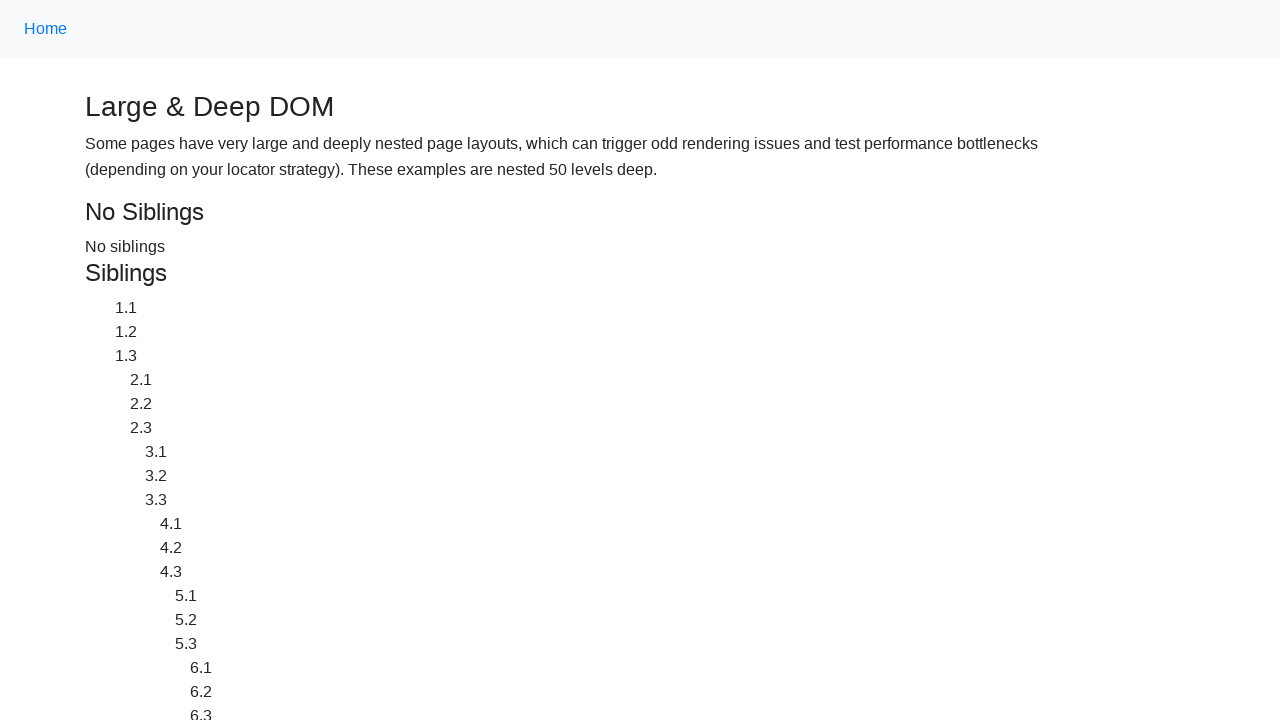